Tests passenger selection dropdown by clicking to open it, incrementing adult count 4 times, and closing the dropdown

Starting URL: https://rahulshettyacademy.com/dropdownsPractise/

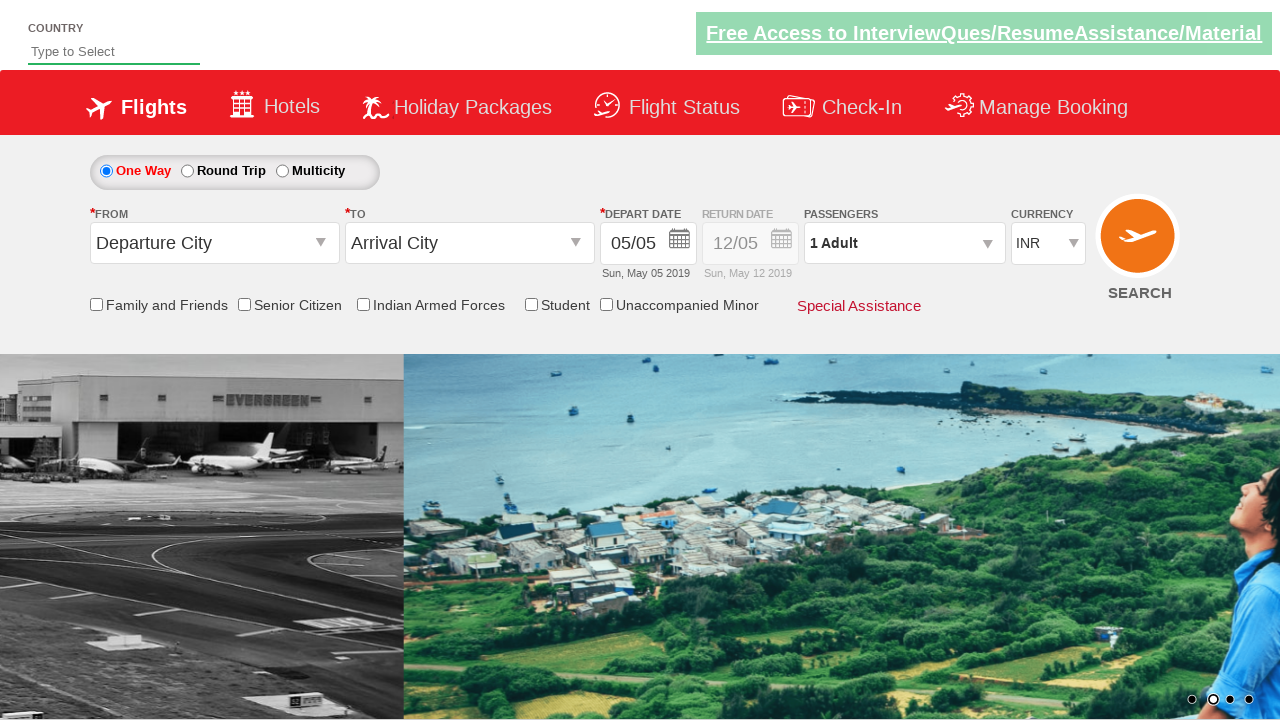

Clicked passenger info dropdown to open it at (904, 243) on #divpaxinfo
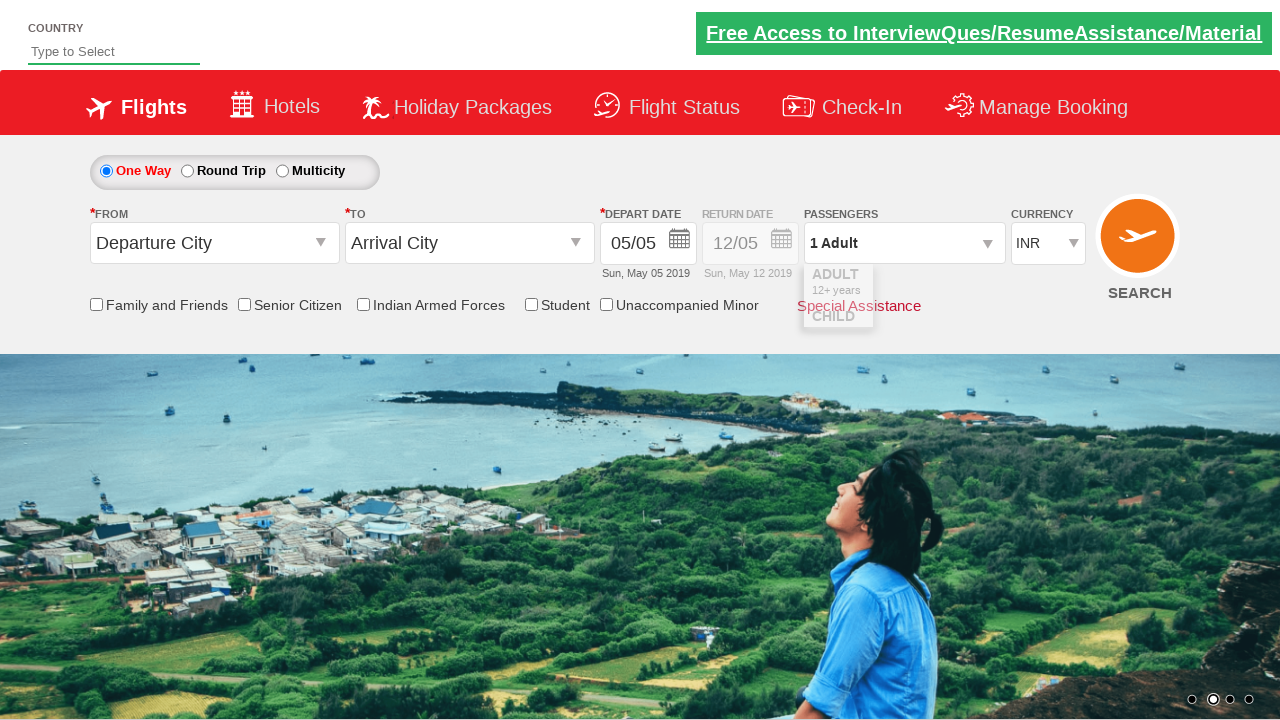

Waited for dropdown to be ready
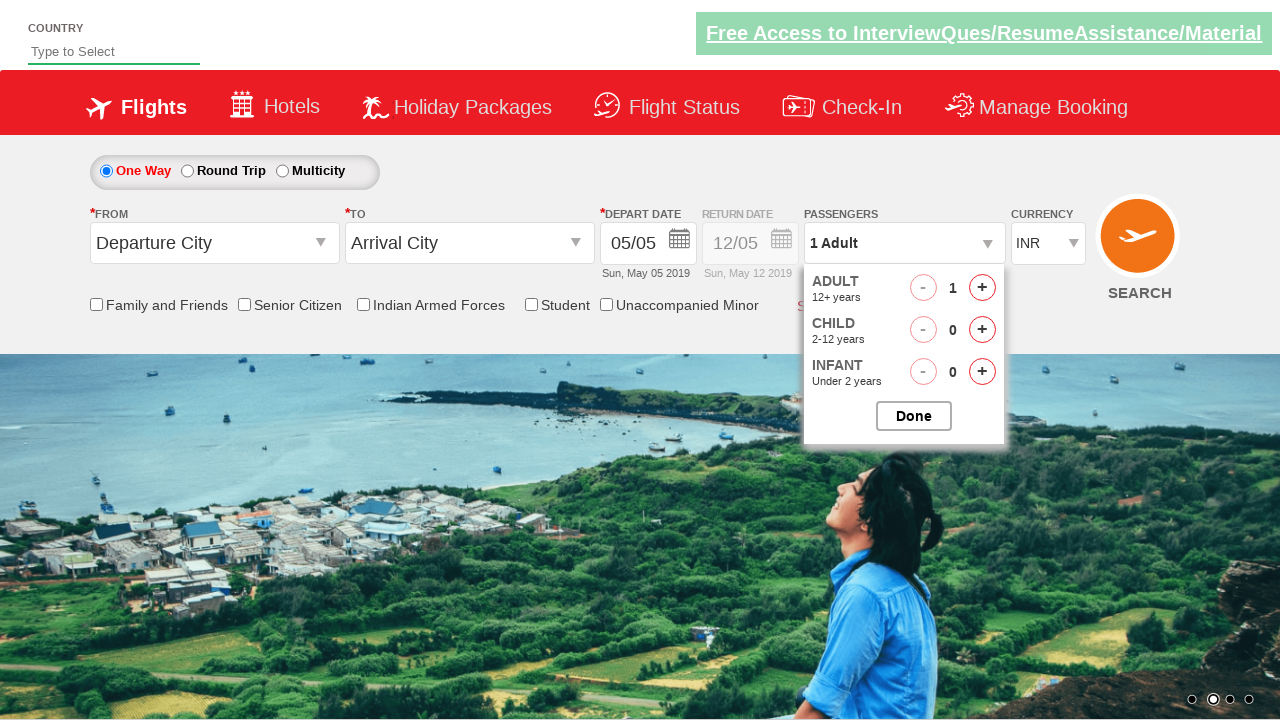

Incremented adult count (iteration 1 of 4) at (982, 288) on #hrefIncAdt
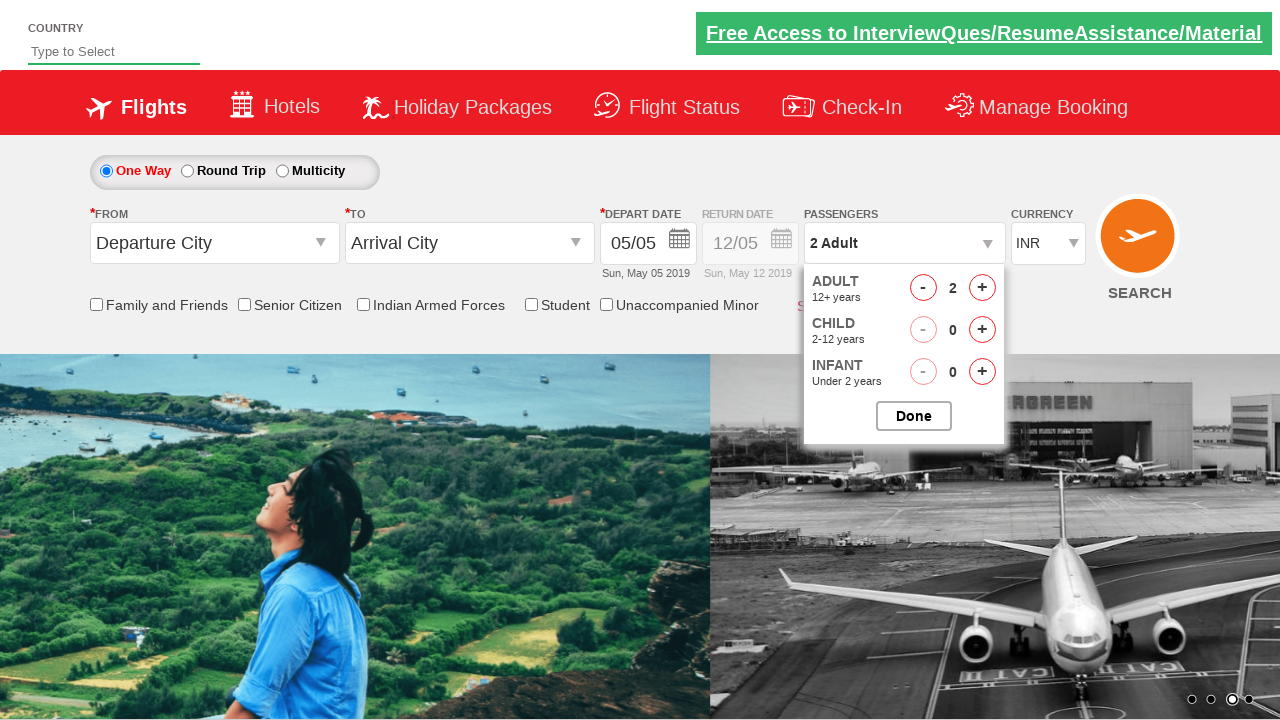

Incremented adult count (iteration 2 of 4) at (982, 288) on #hrefIncAdt
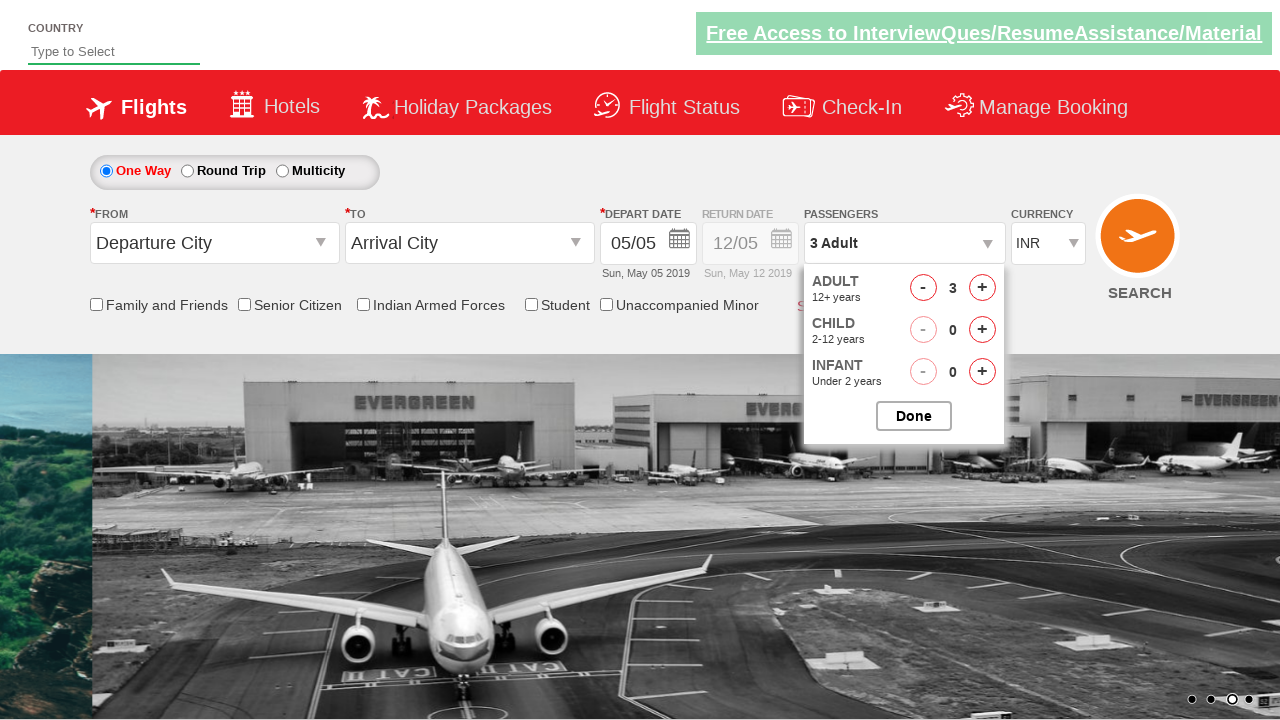

Incremented adult count (iteration 3 of 4) at (982, 288) on #hrefIncAdt
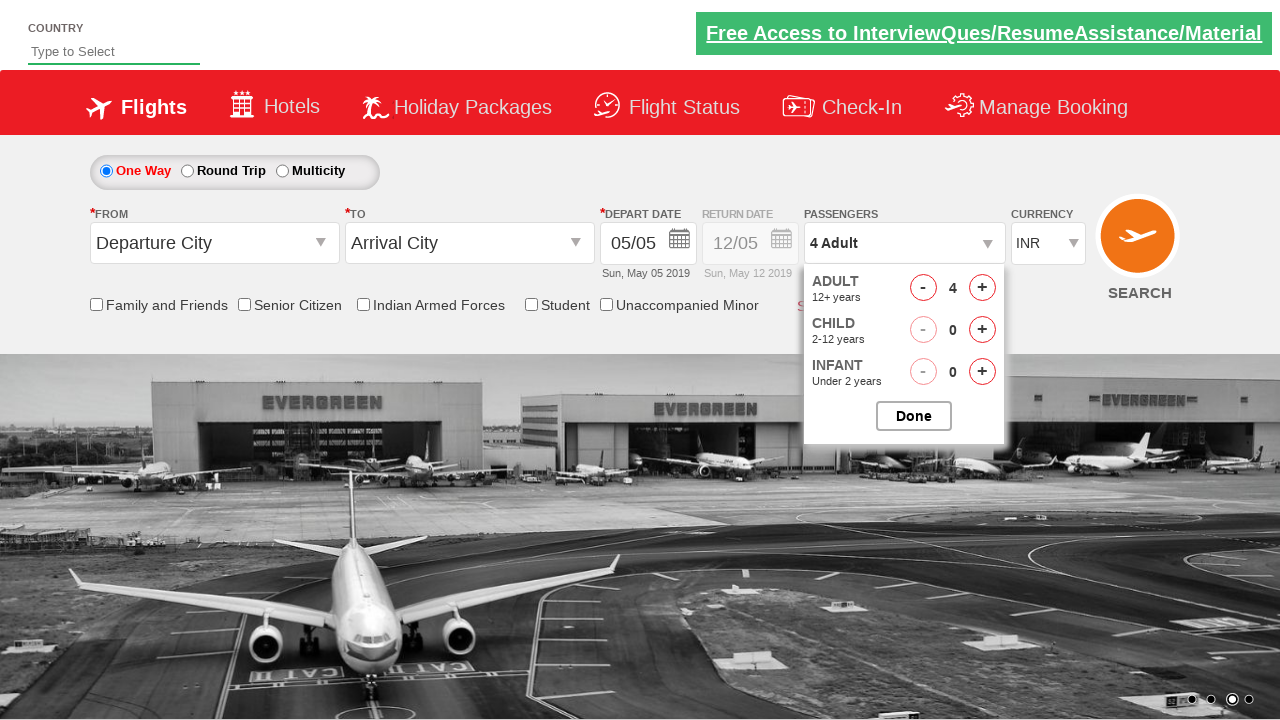

Incremented adult count (iteration 4 of 4) at (982, 288) on #hrefIncAdt
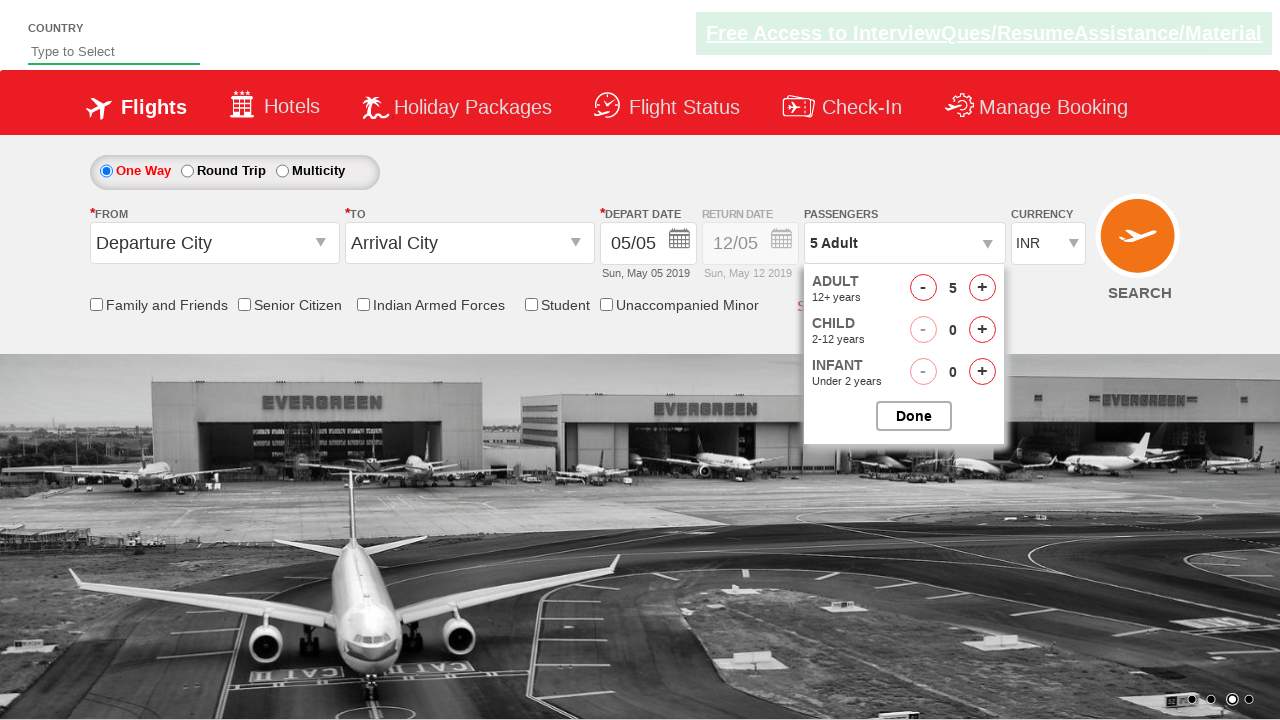

Closed the passenger selection dropdown at (914, 416) on #btnclosepaxoption
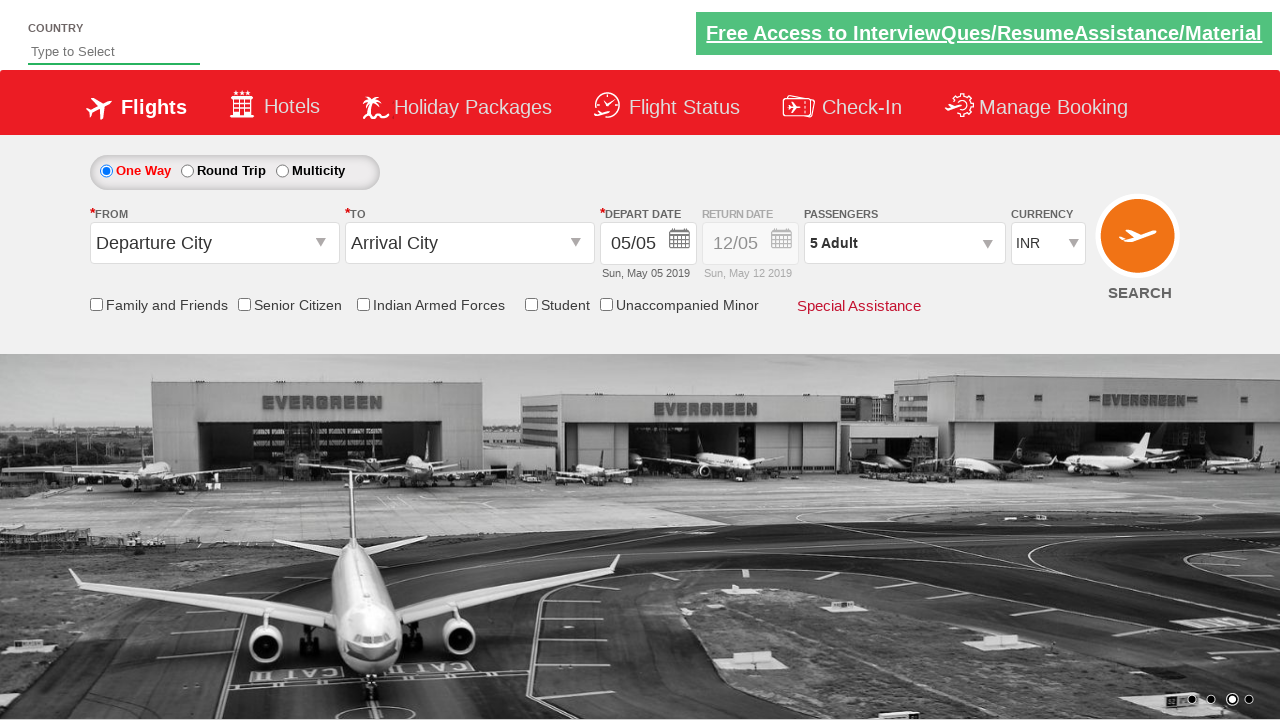

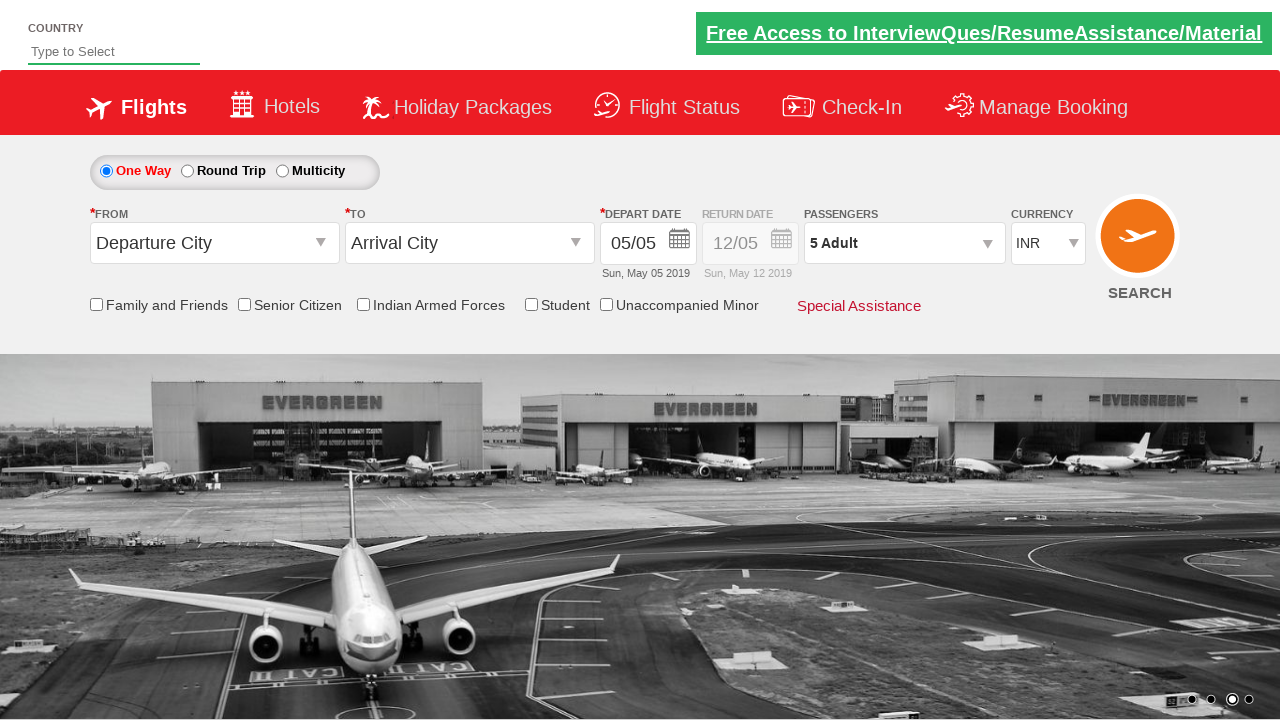